Solves a math captcha by extracting a value from an element attribute, calculating the result, and submitting the form with checkbox and radio button selections

Starting URL: http://suninjuly.github.io/get_attribute.html

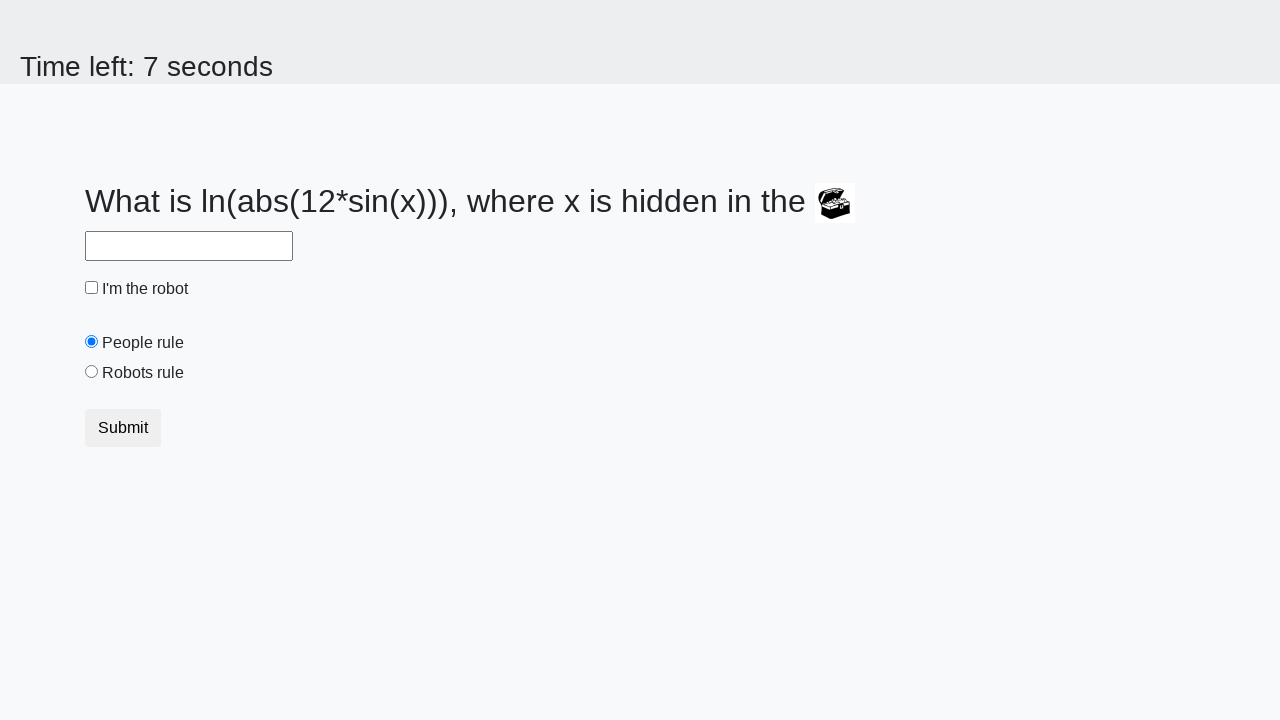

Located treasure element
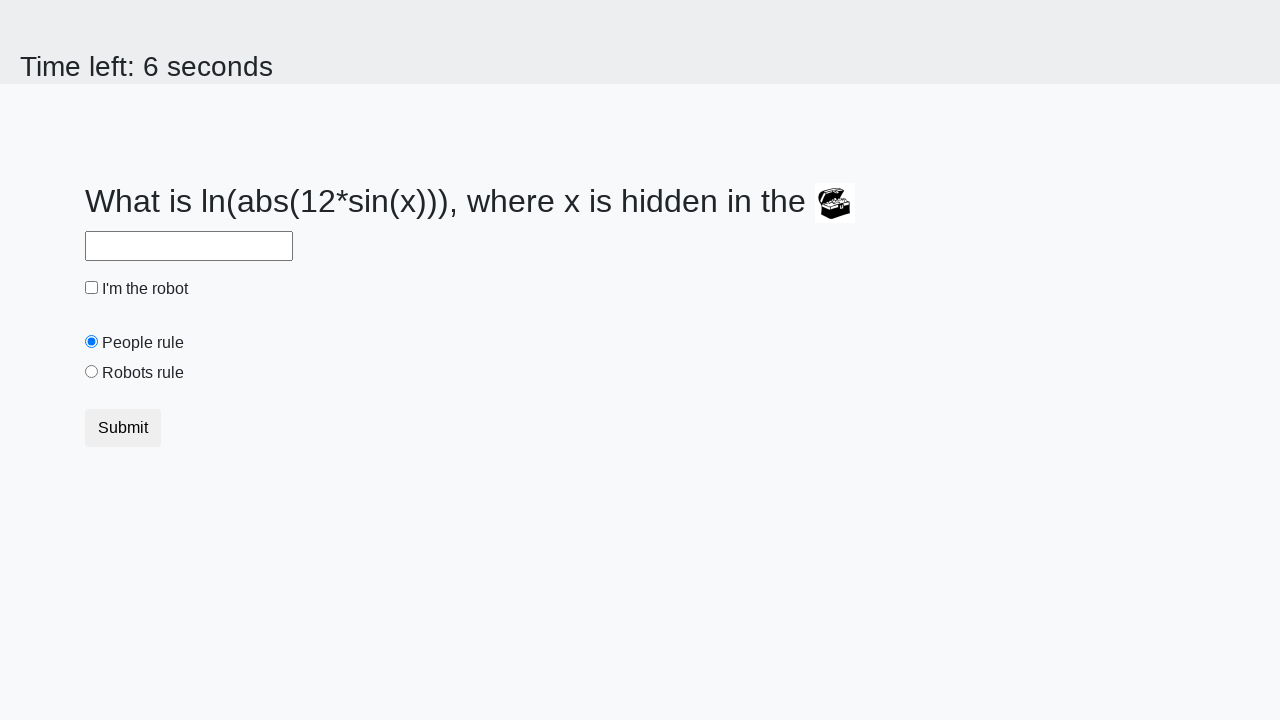

Extracted valuex attribute from treasure element: 684
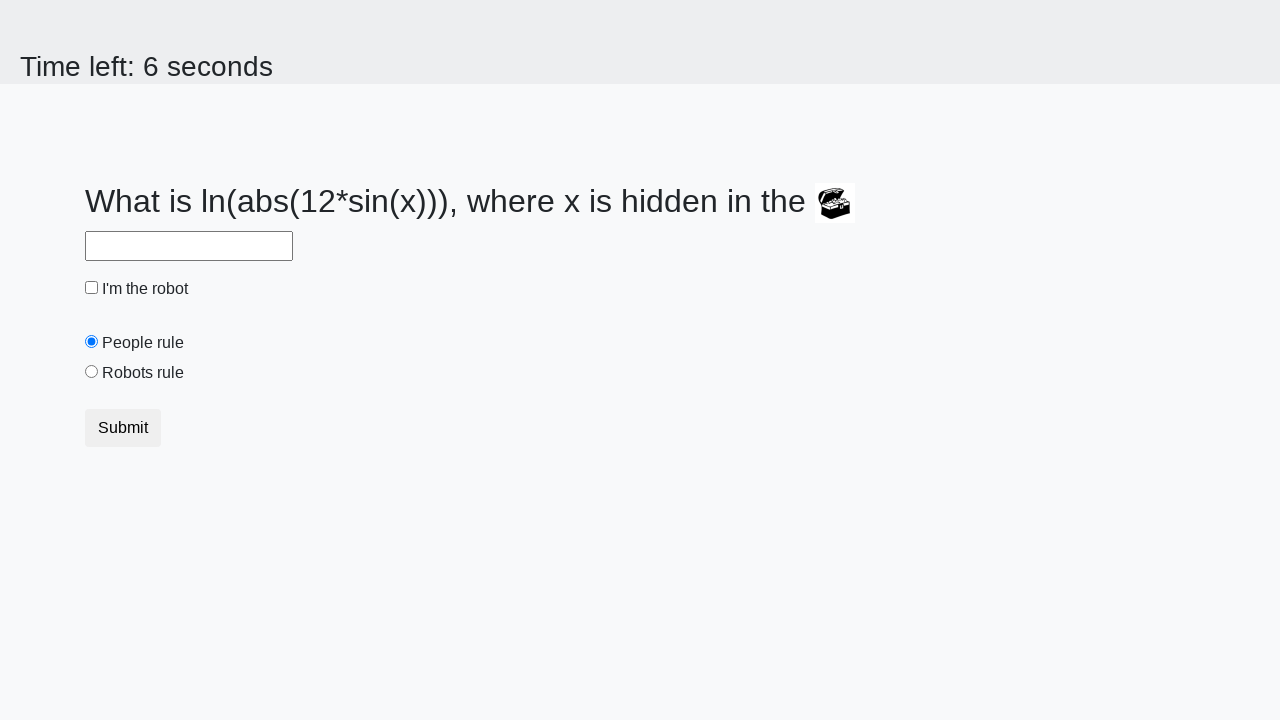

Calculated result from math captcha: 2.213779383440202
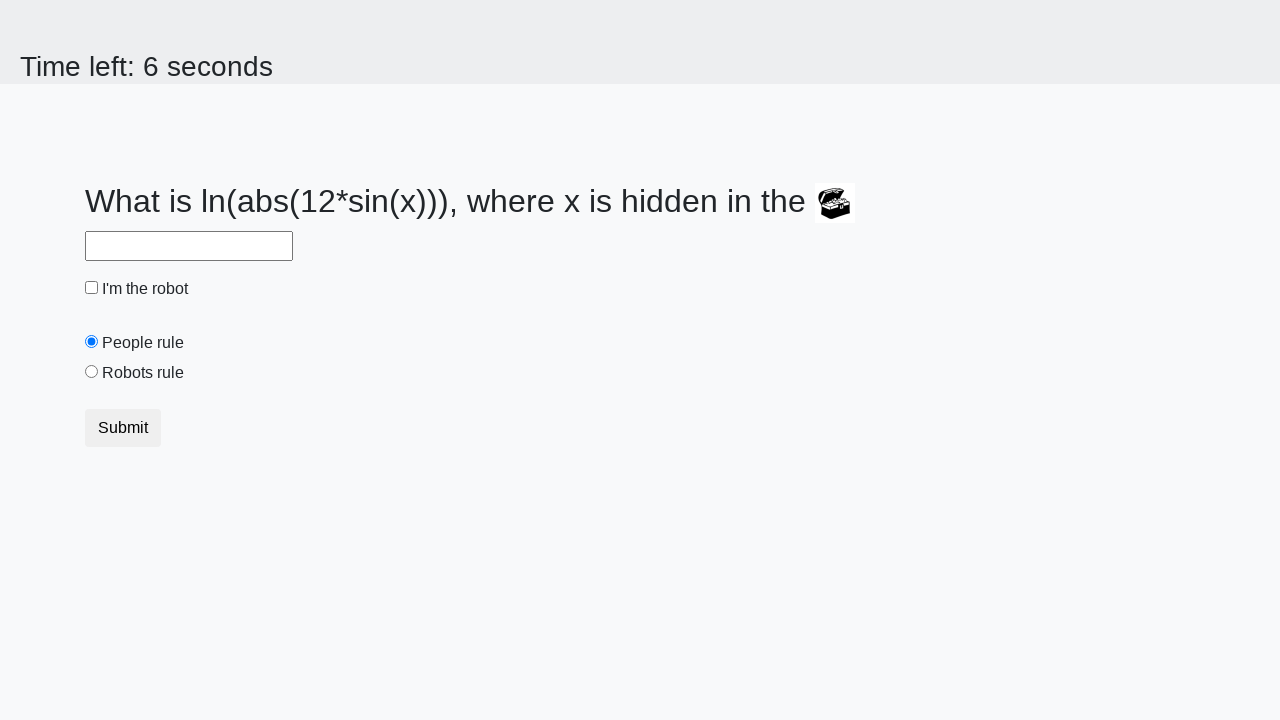

Filled answer field with calculated value: 2.213779383440202 on #answer
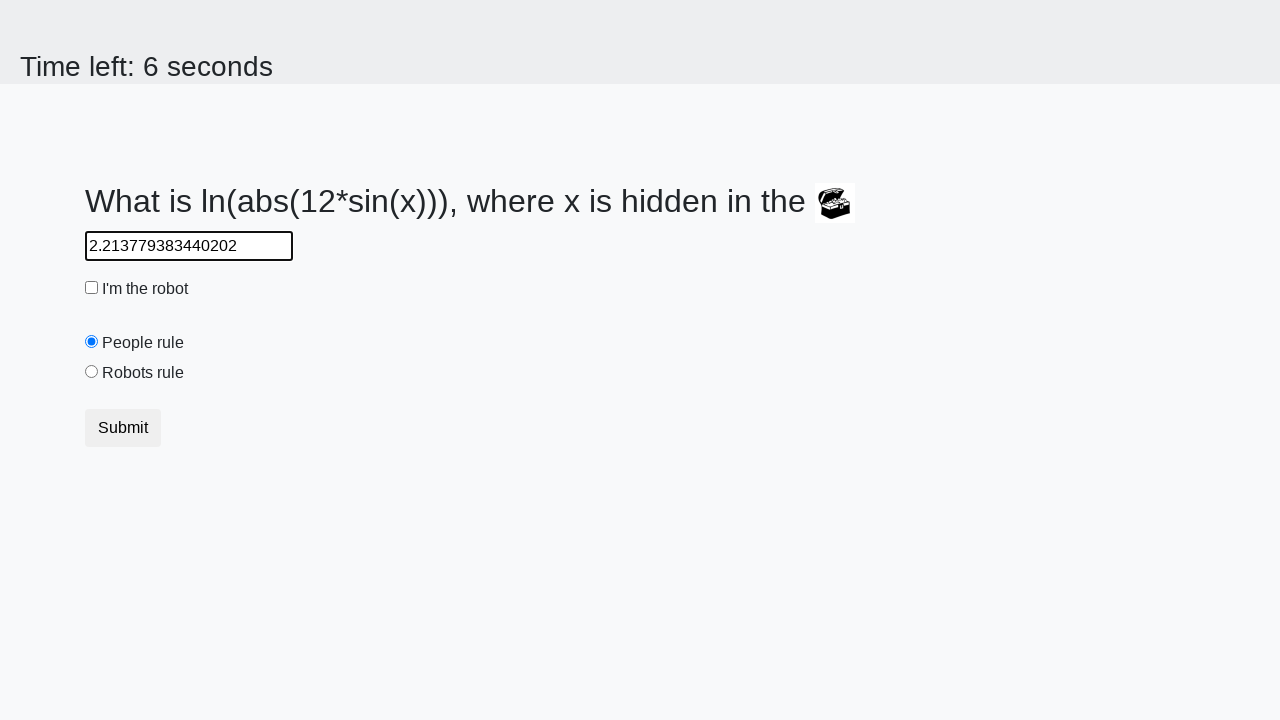

Clicked robot checkbox at (92, 288) on #robotCheckbox
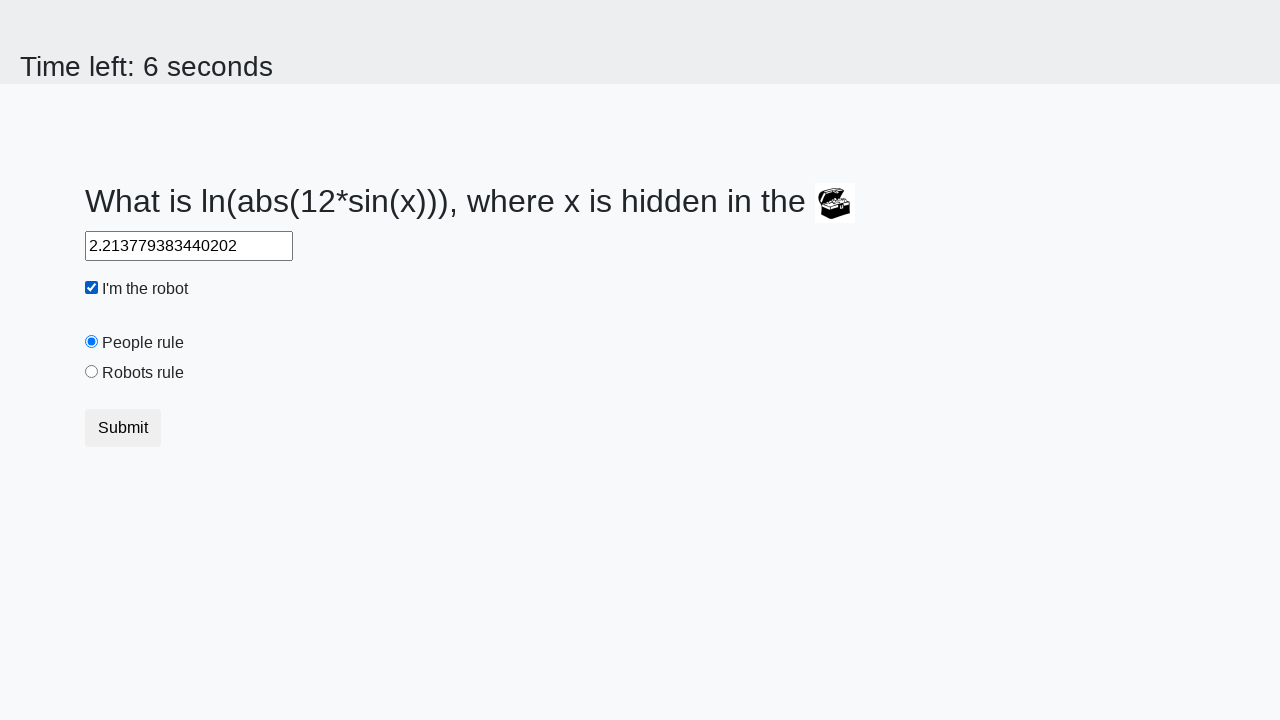

Clicked robots rule radio button at (92, 372) on #robotsRule
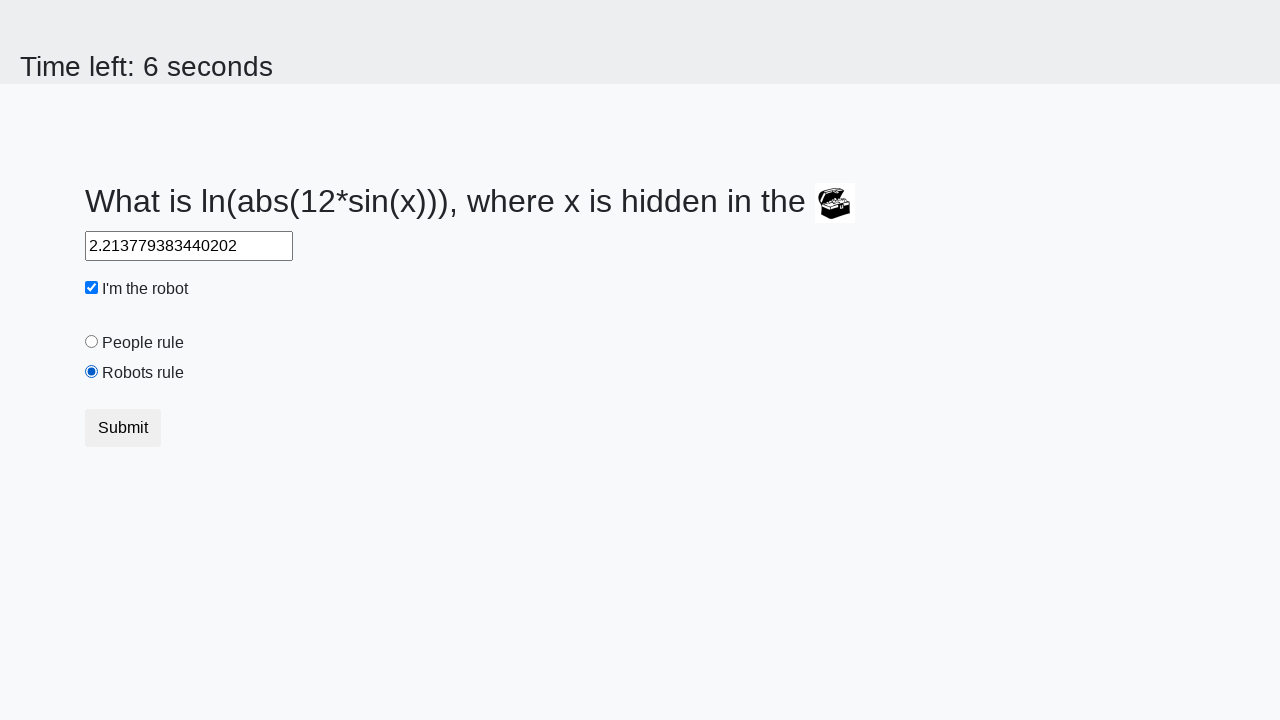

Clicked submit button at (123, 428) on .btn
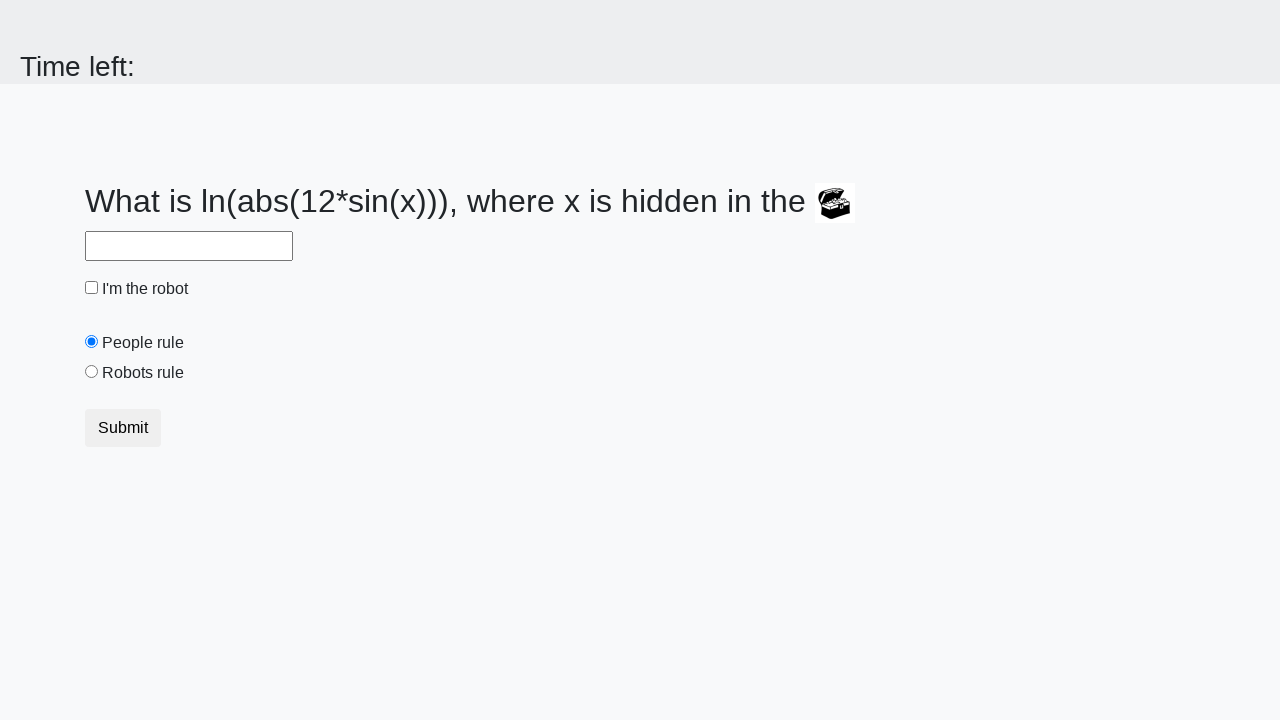

Set up dialog handler to accept alerts
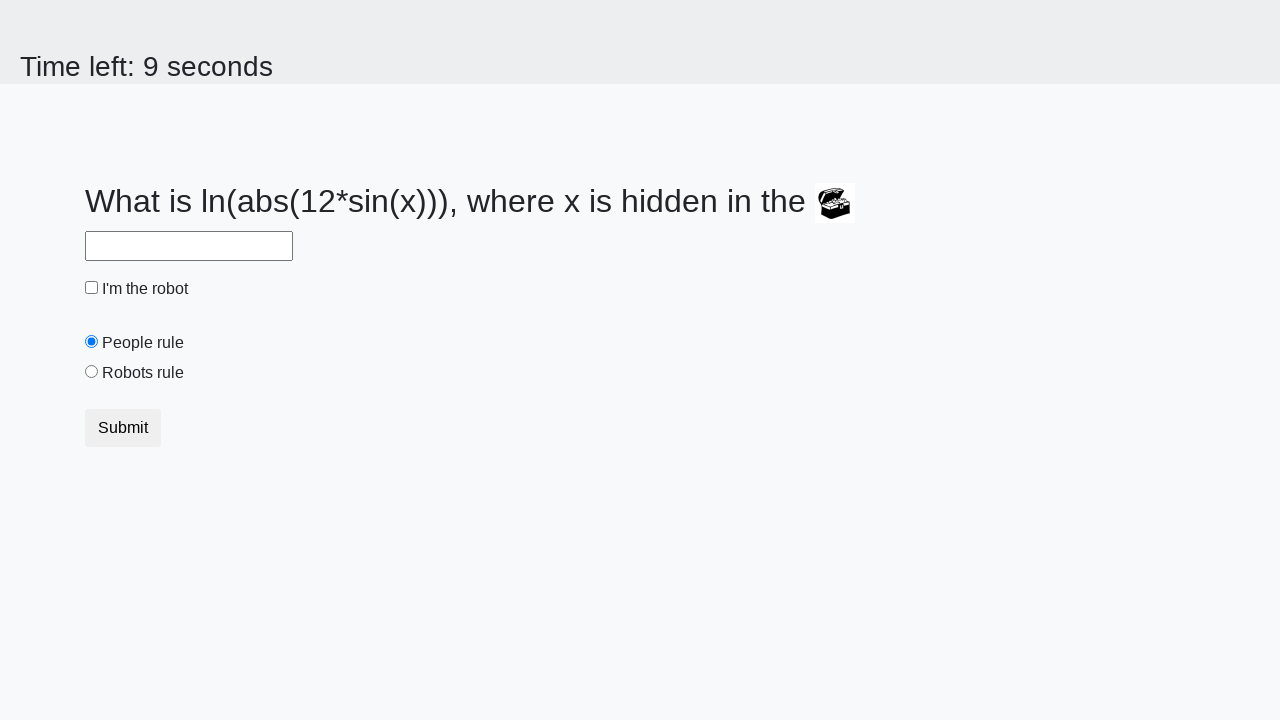

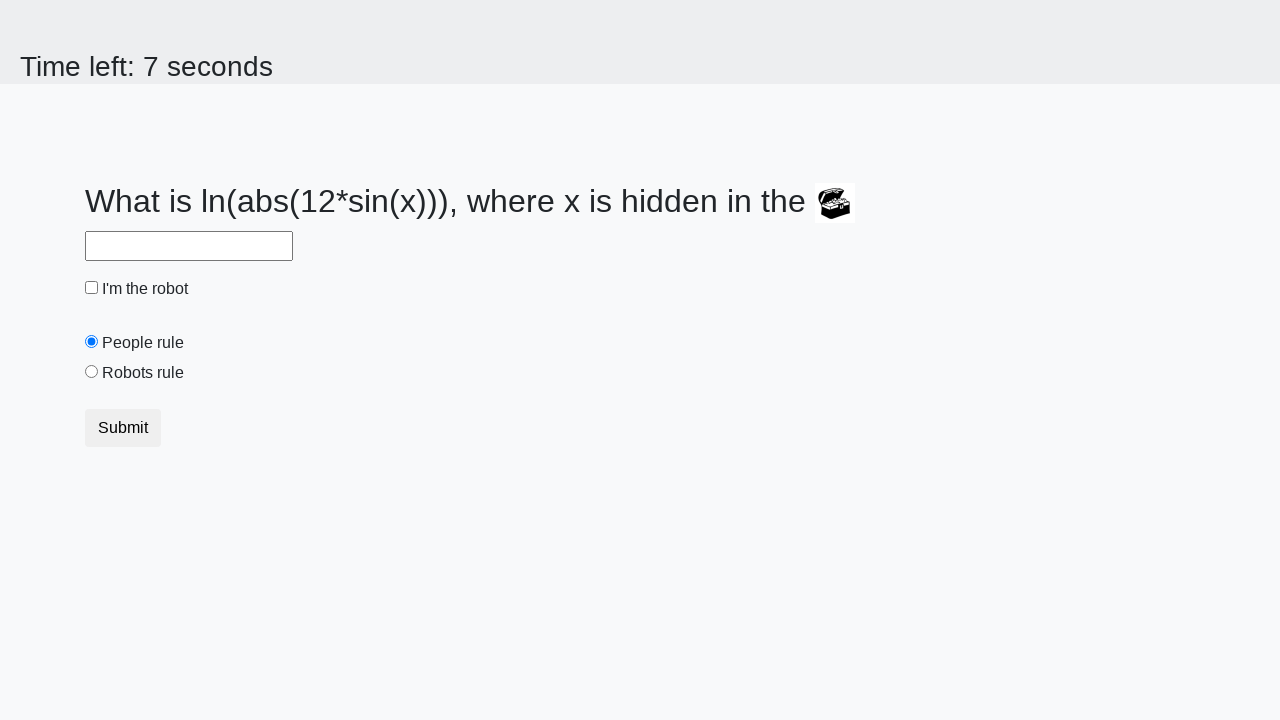